Tests a math captcha form by extracting a value from an element attribute, calculating the result, and submitting the form with checkbox selections

Starting URL: https://suninjuly.github.io/get_attribute.html

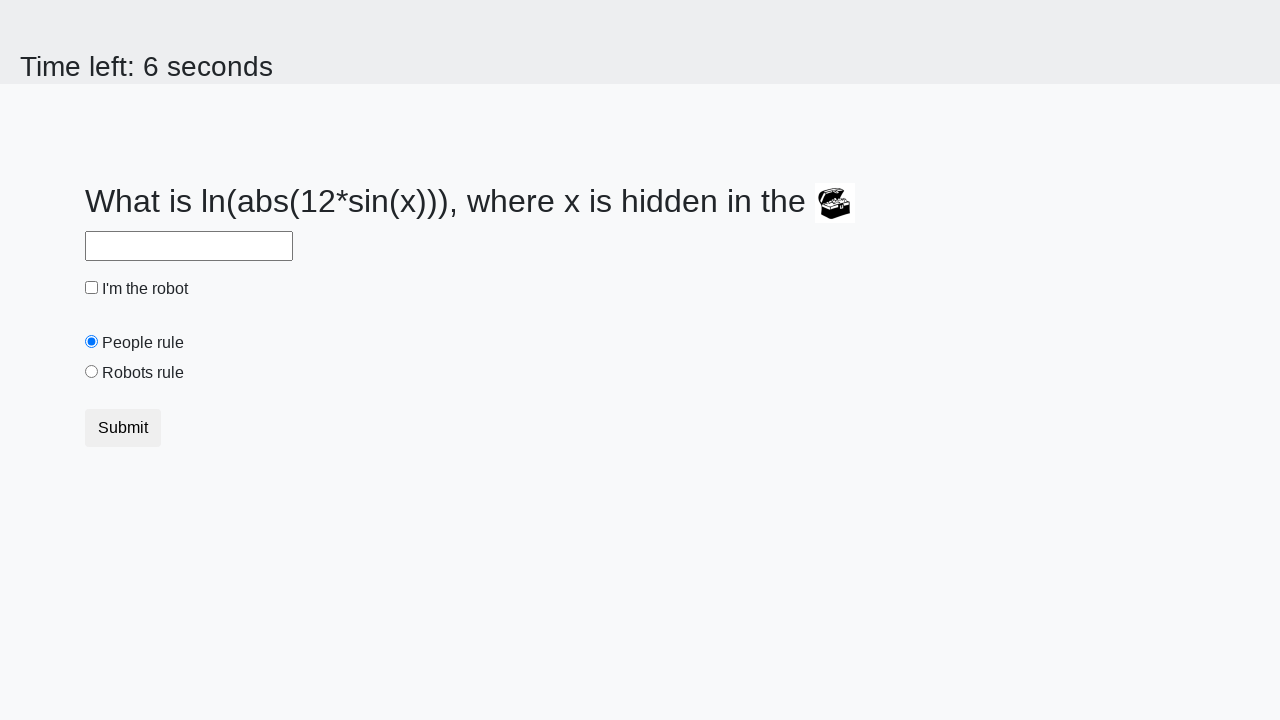

Retrieved valuex attribute from treasure chest element
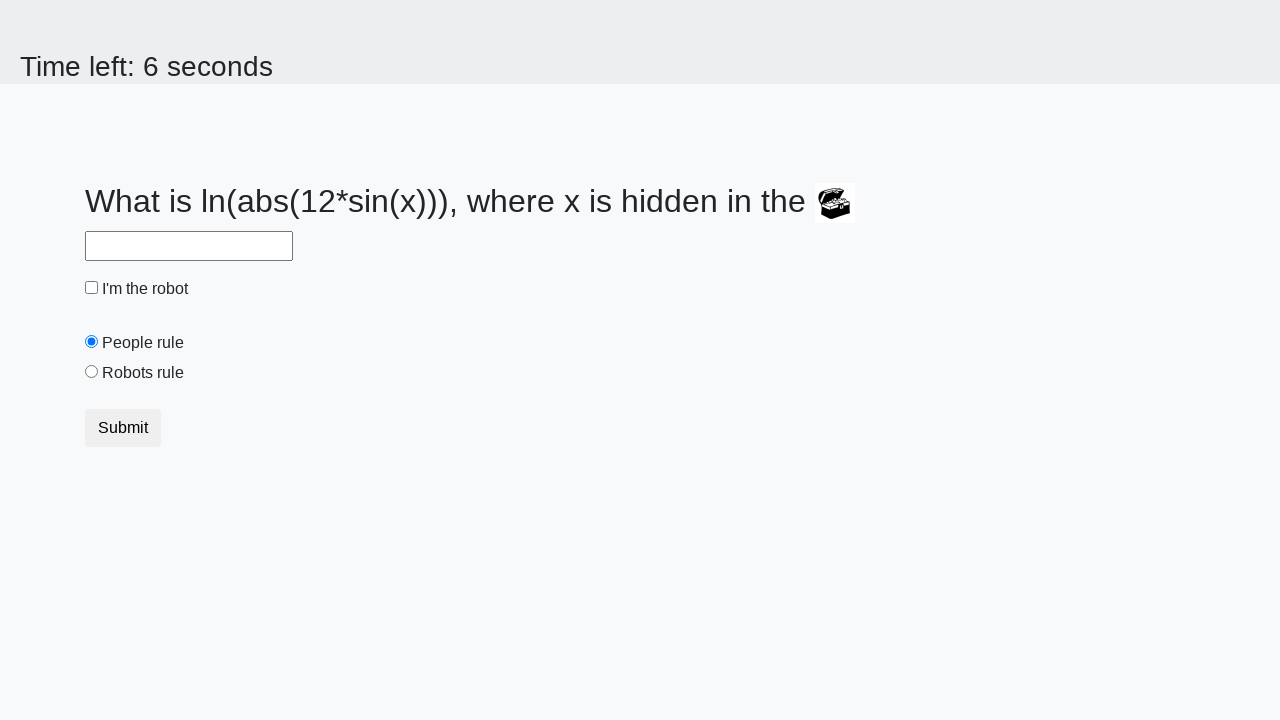

Filled answer field with calculated result: 1.4944420628462887 on #answer
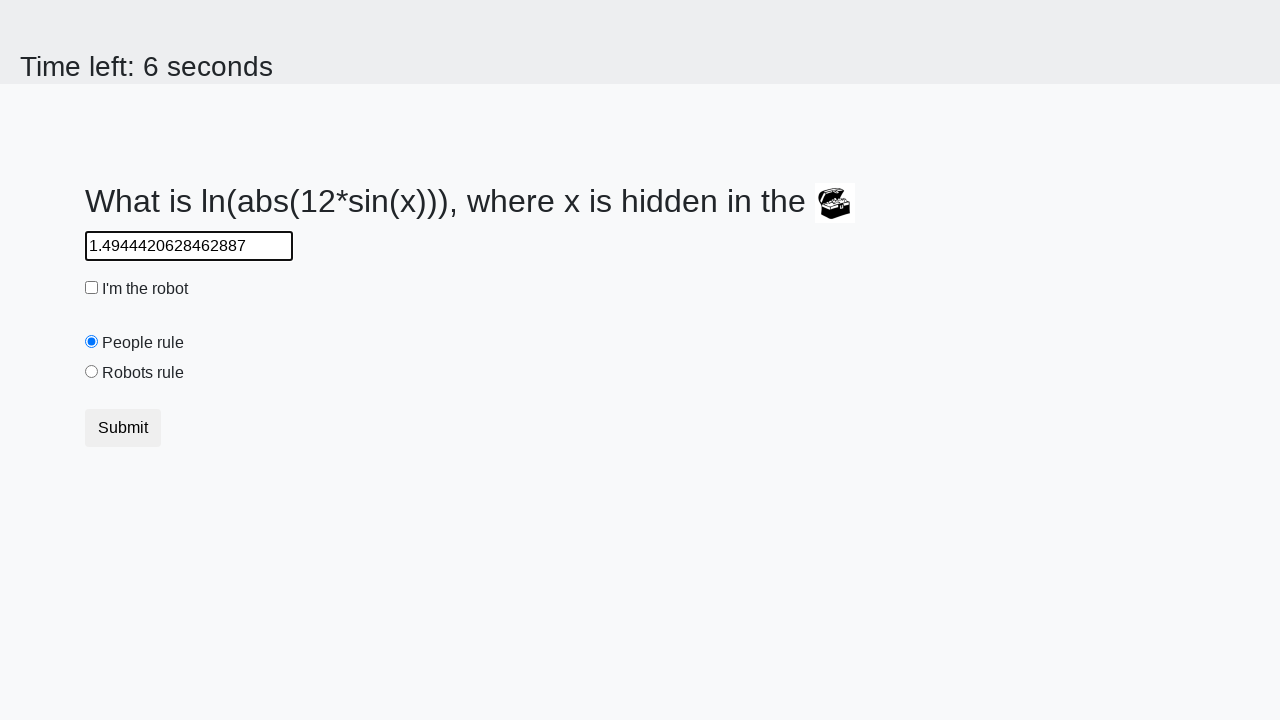

Clicked robot checkbox at (92, 288) on #robotCheckbox
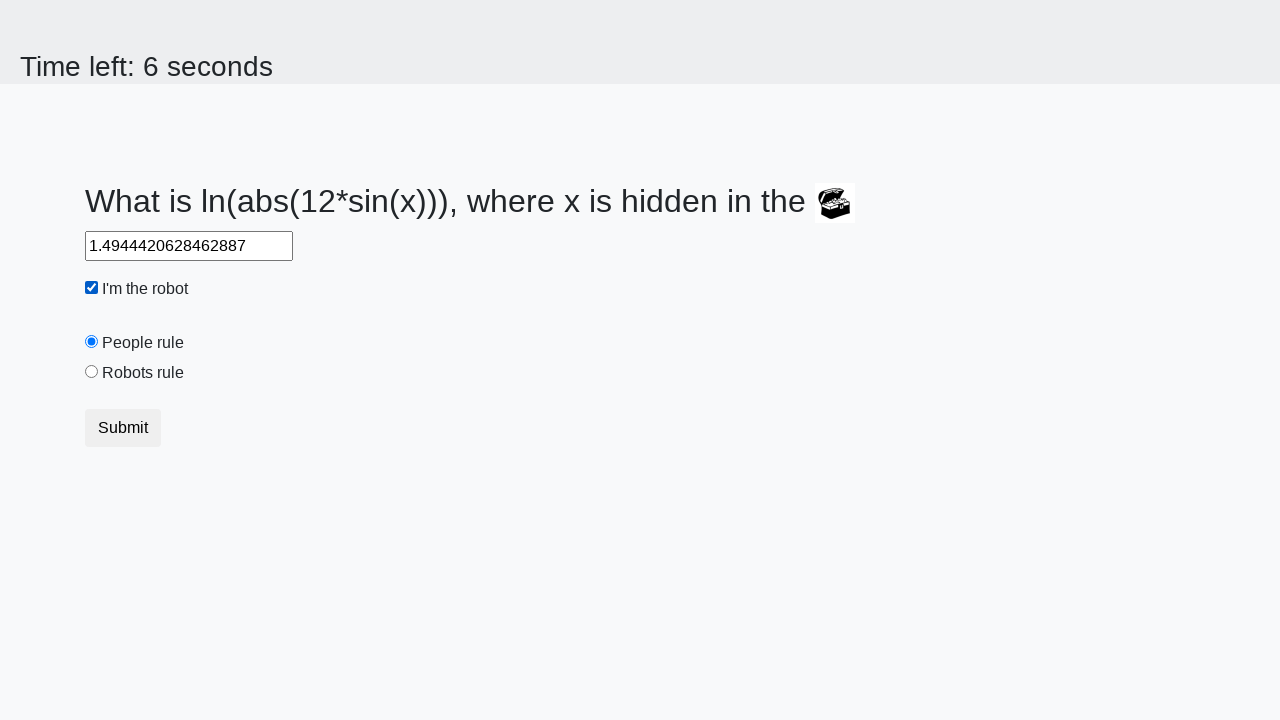

Clicked robots rule radio button at (92, 372) on #robotsRule
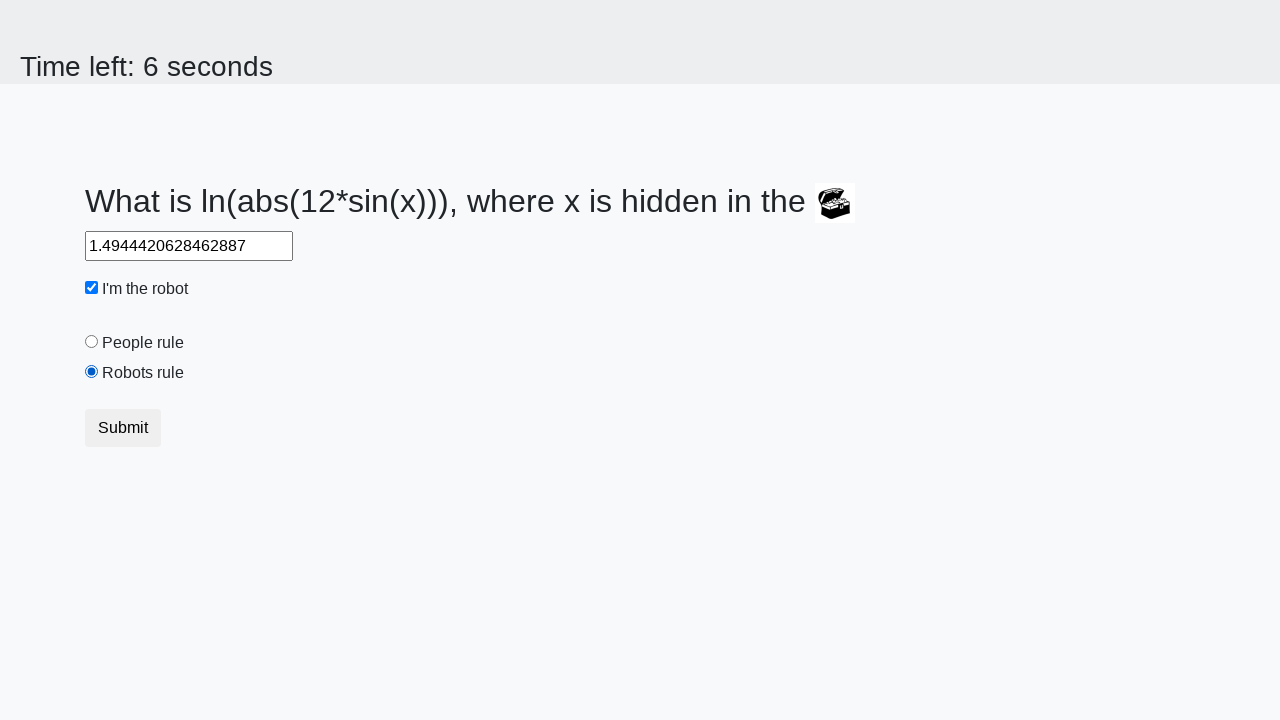

Clicked submit button at (123, 428) on button
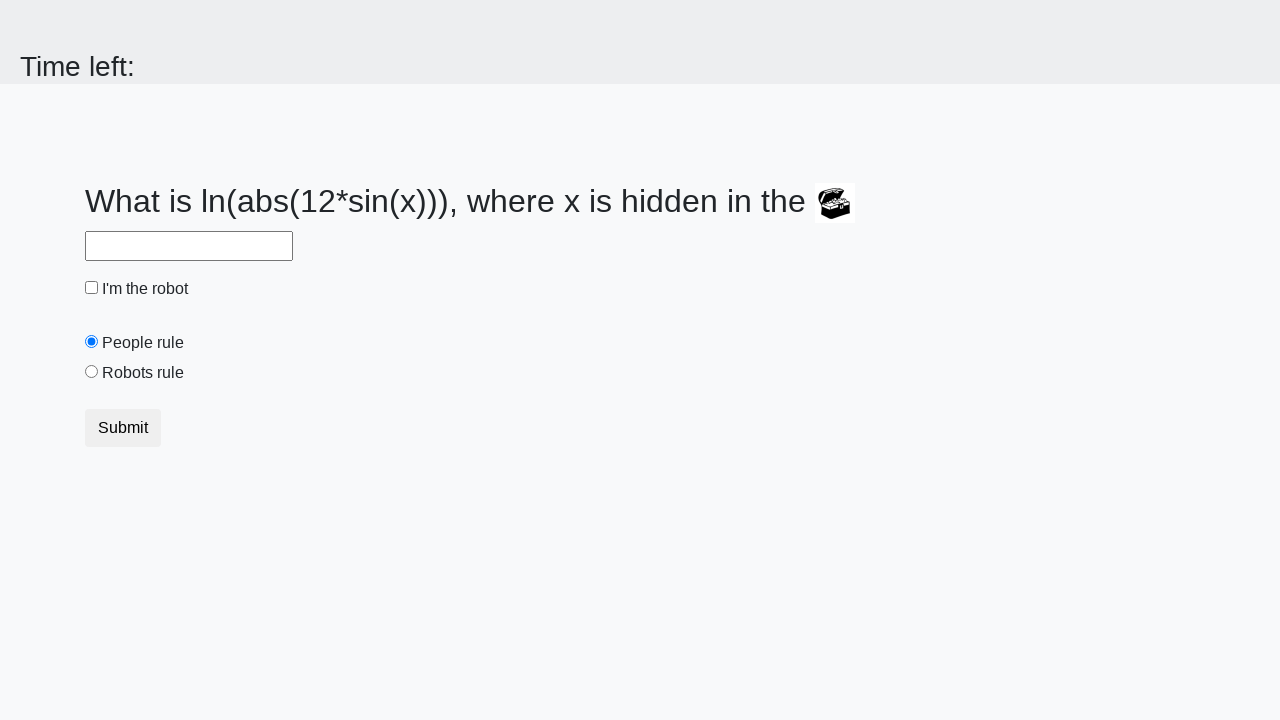

Waited 2 seconds for form submission result
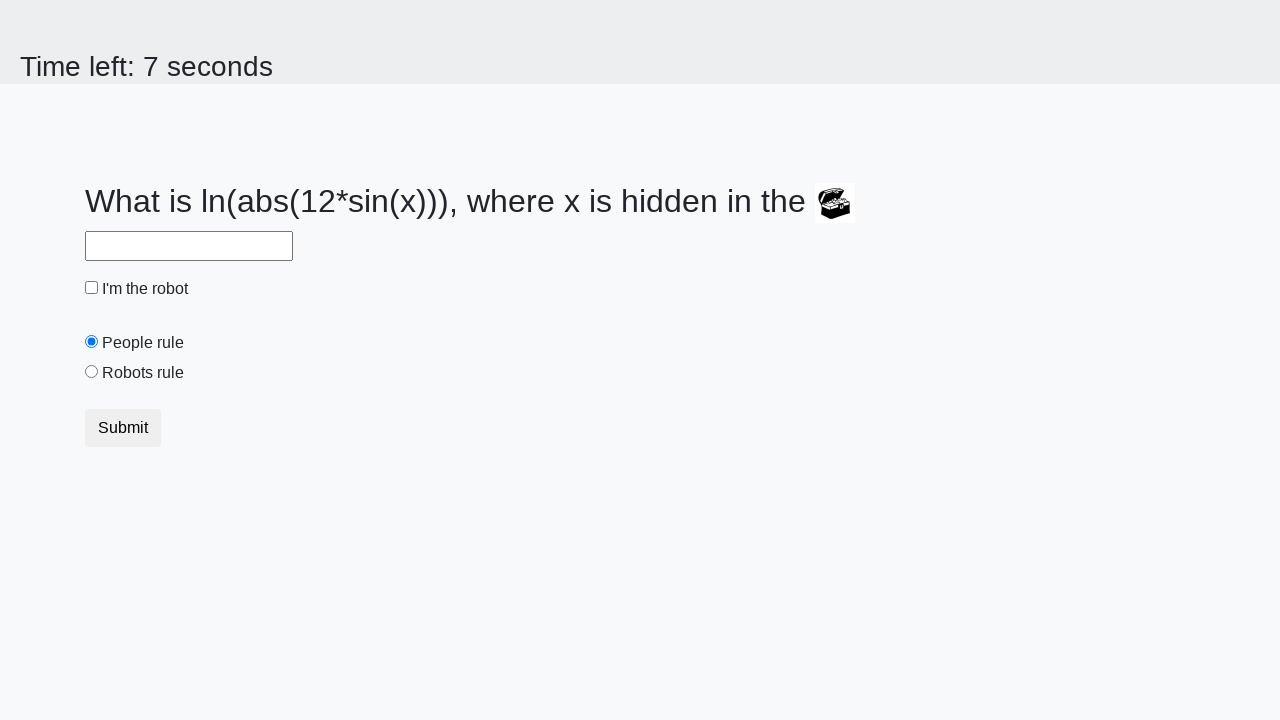

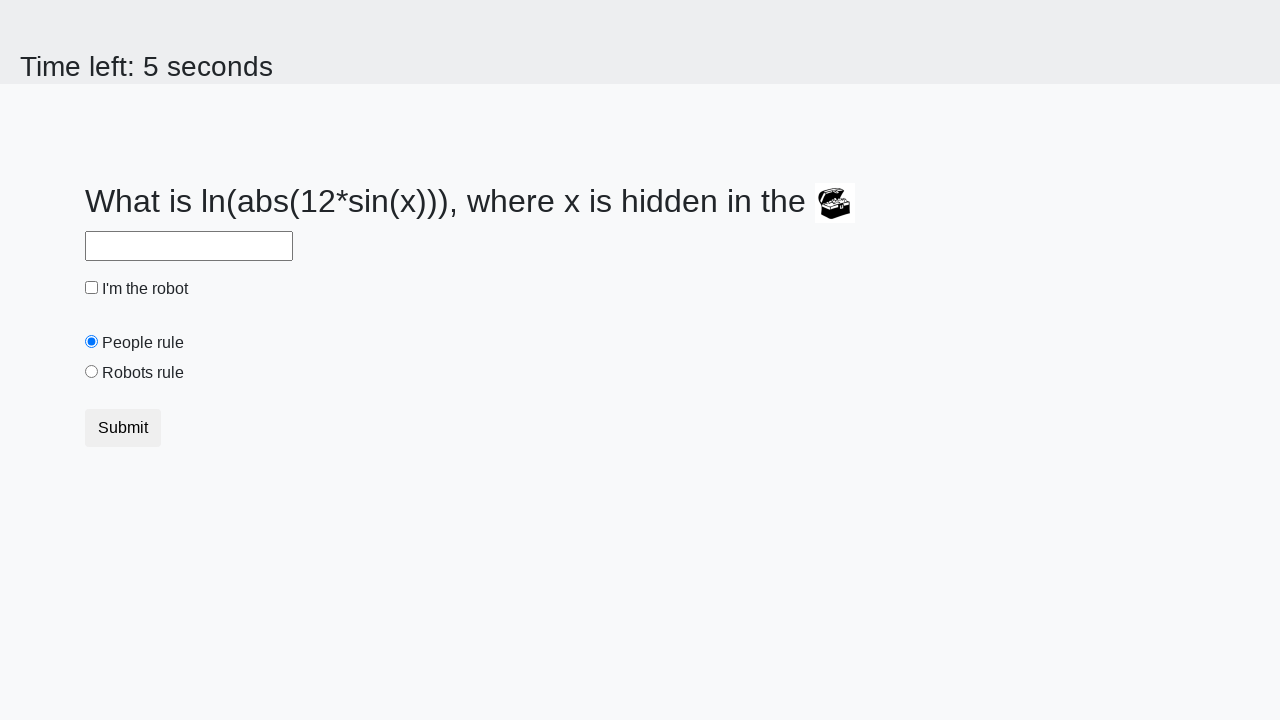